Tests popup functionality by hovering over a button to display tooltip, clicking it to open a login form, filling credentials, and logging in

Starting URL: https://v1.training-support.net/selenium/popups

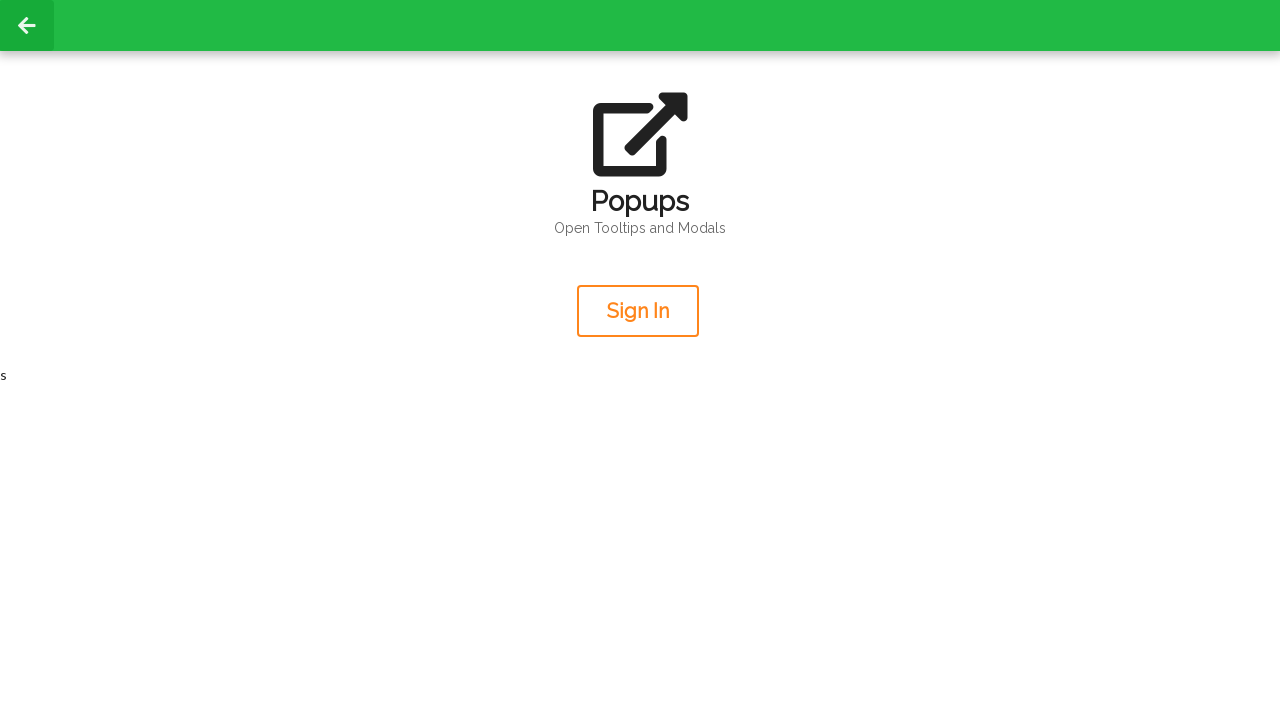

Hovered over orange button to display tooltip at (638, 311) on .orange
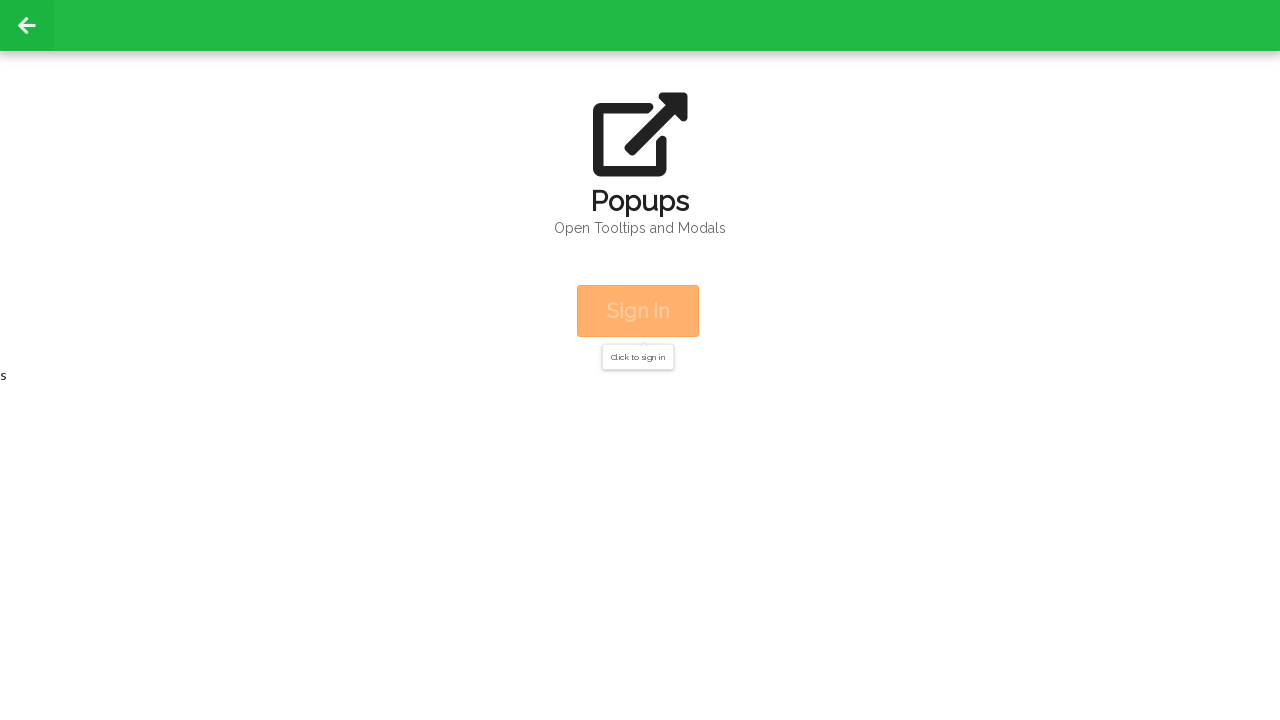

Clicked orange button to open login form popup at (638, 311) on .orange
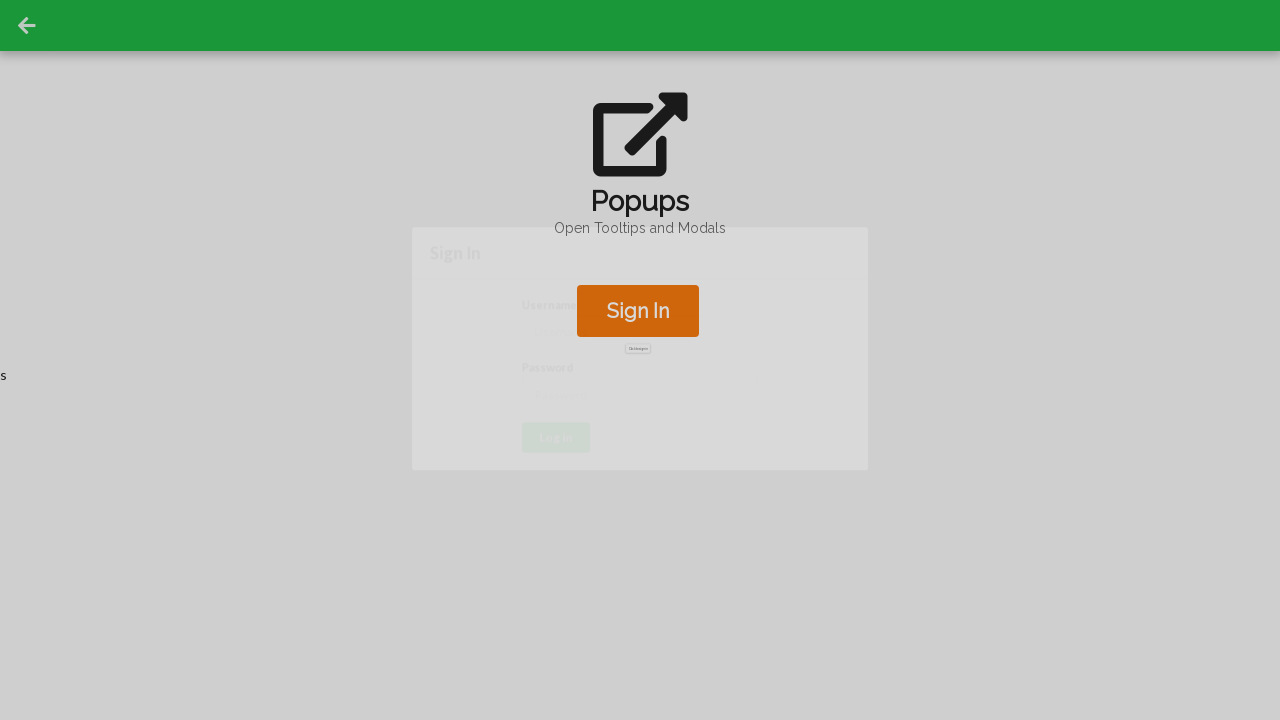

Filled username field with 'admin' on #username
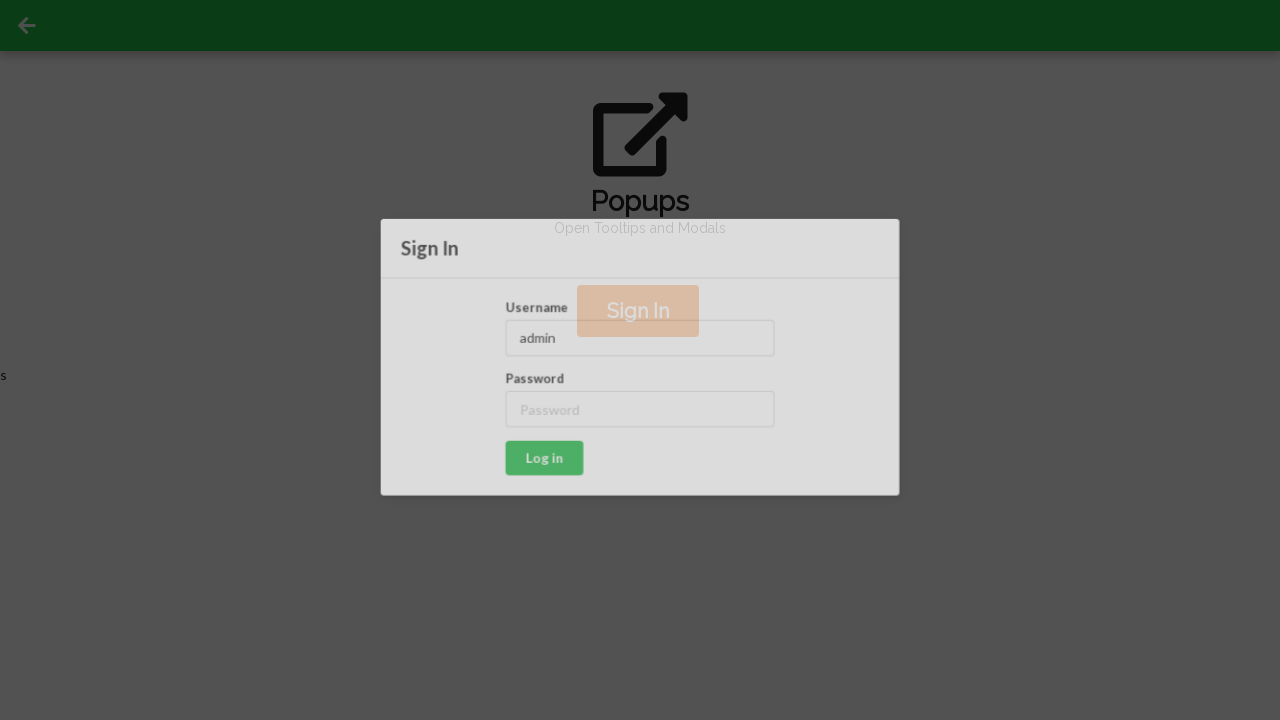

Filled password field with 'password' on #password
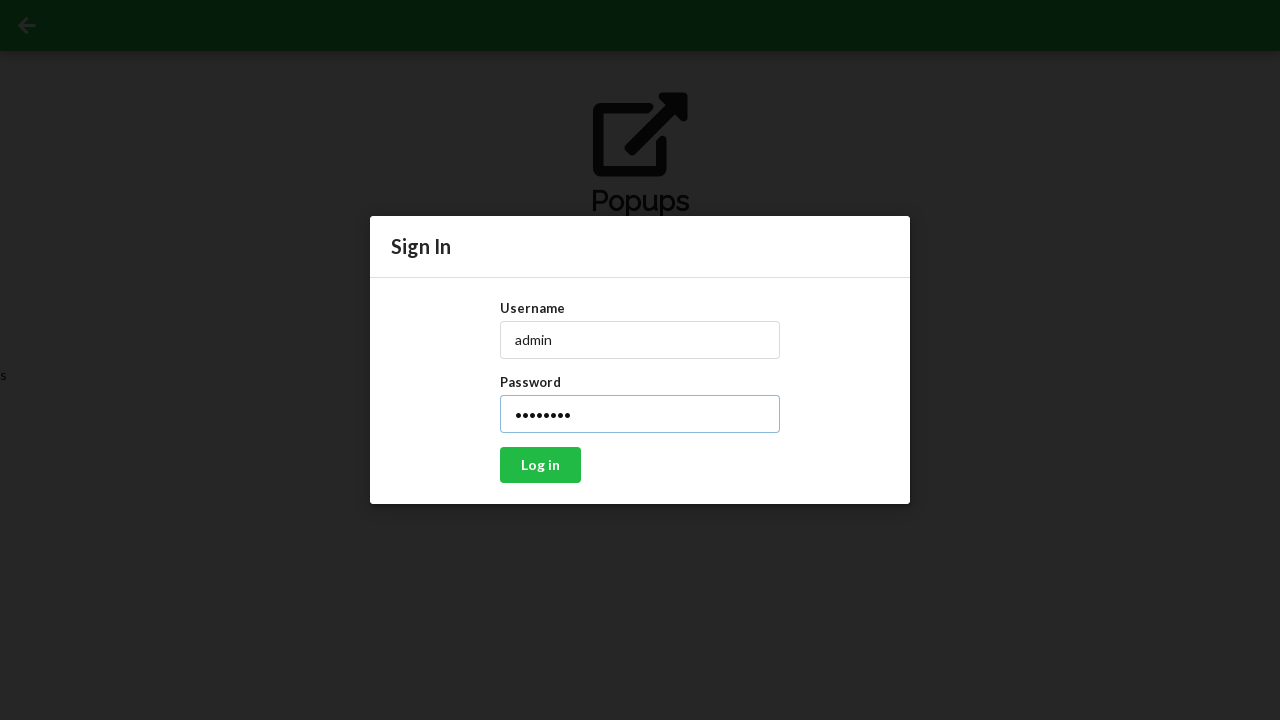

Clicked login button to submit credentials at (540, 465) on xpath=//button[text()='Log in']
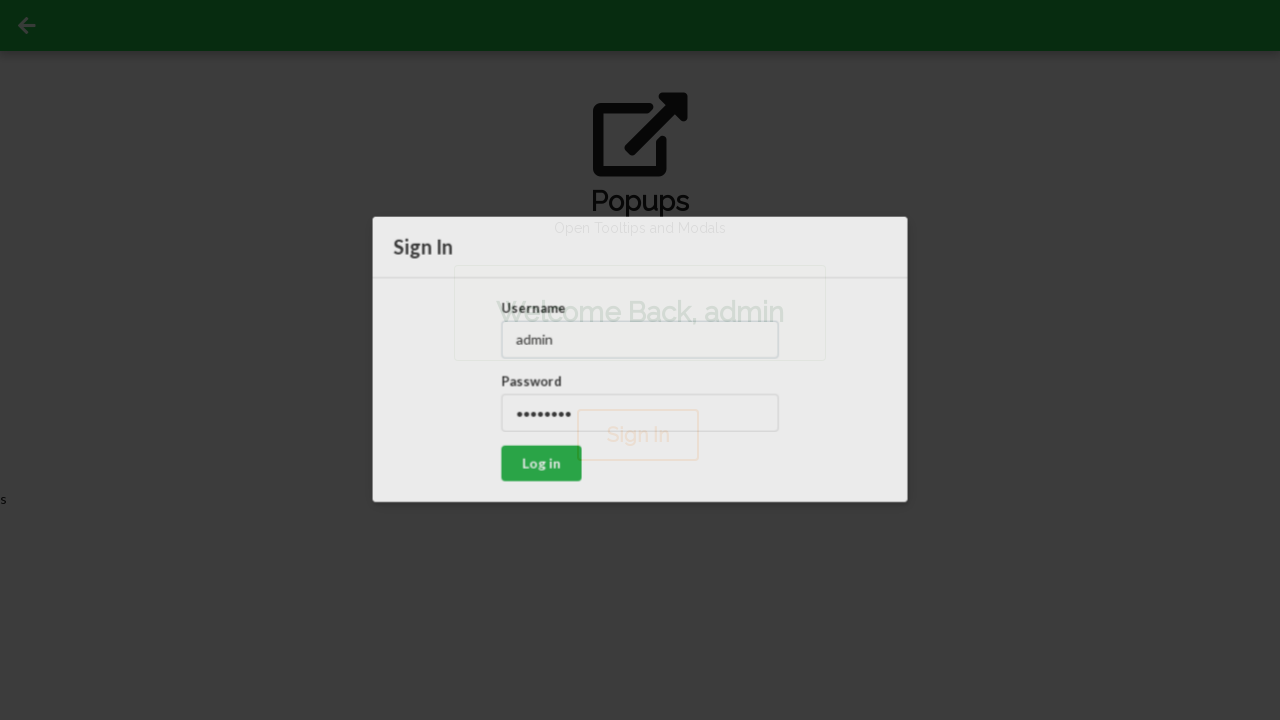

Login confirmation message appeared
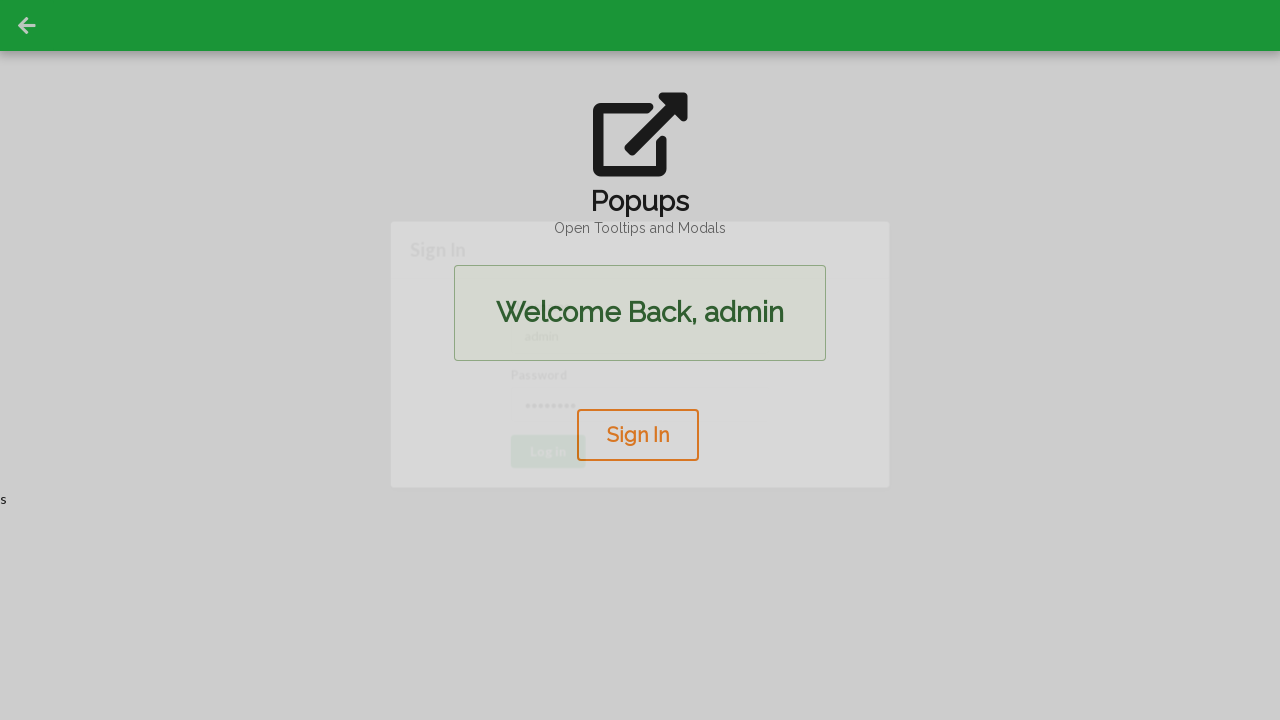

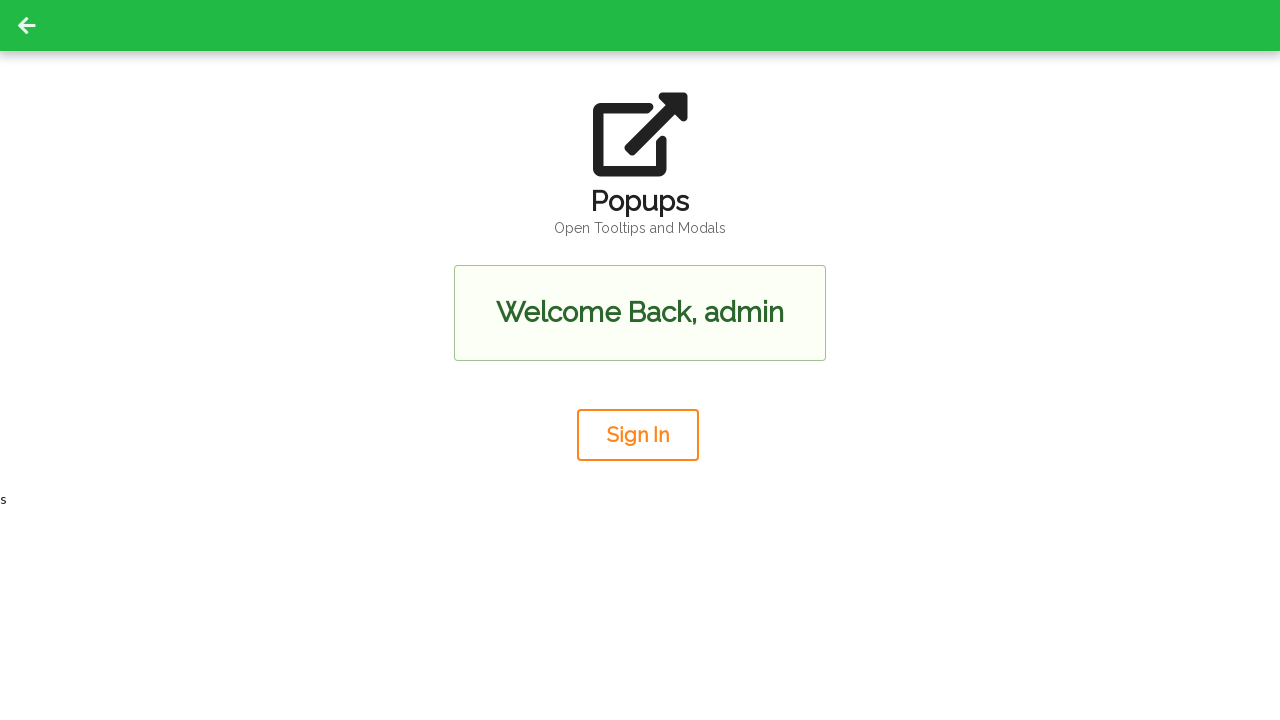